Tests invalid search scenario by searching for a non-existent product and verifying the "no products found" message appears

Starting URL: https://rahulshettyacademy.com/seleniumPractise/

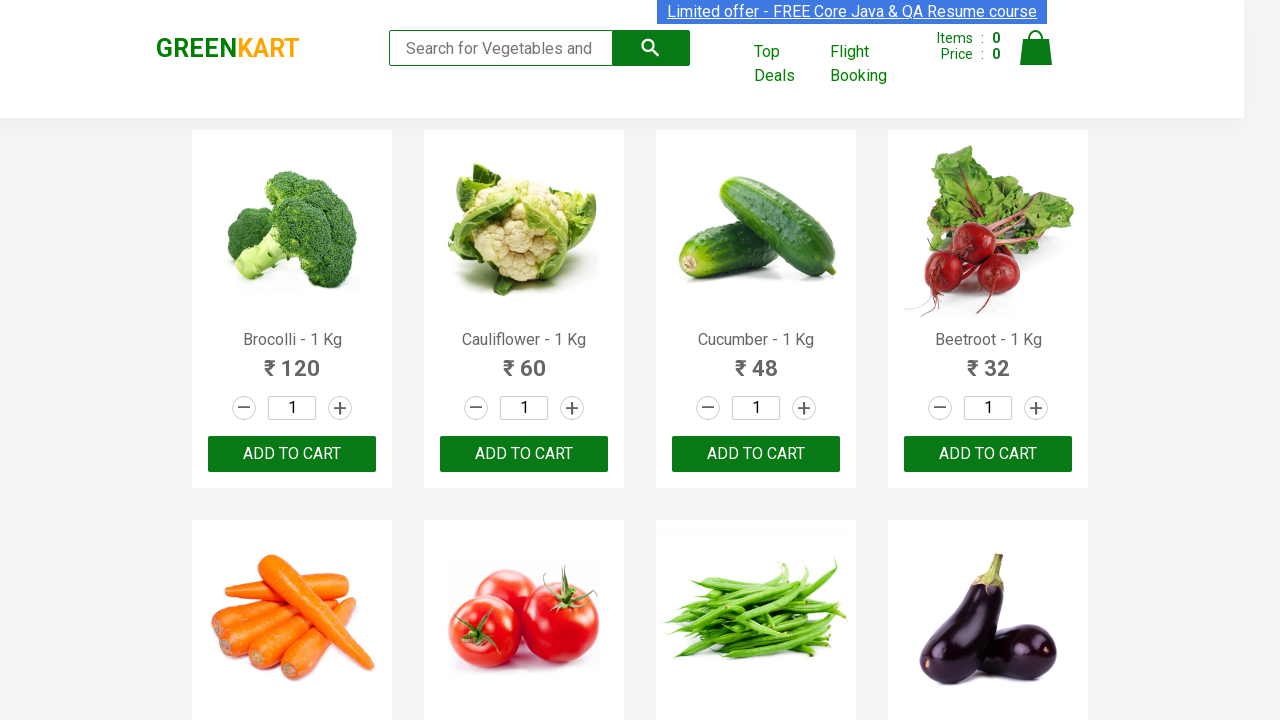

Filled search field with 'chicken' (non-existent product) on .search-keyword
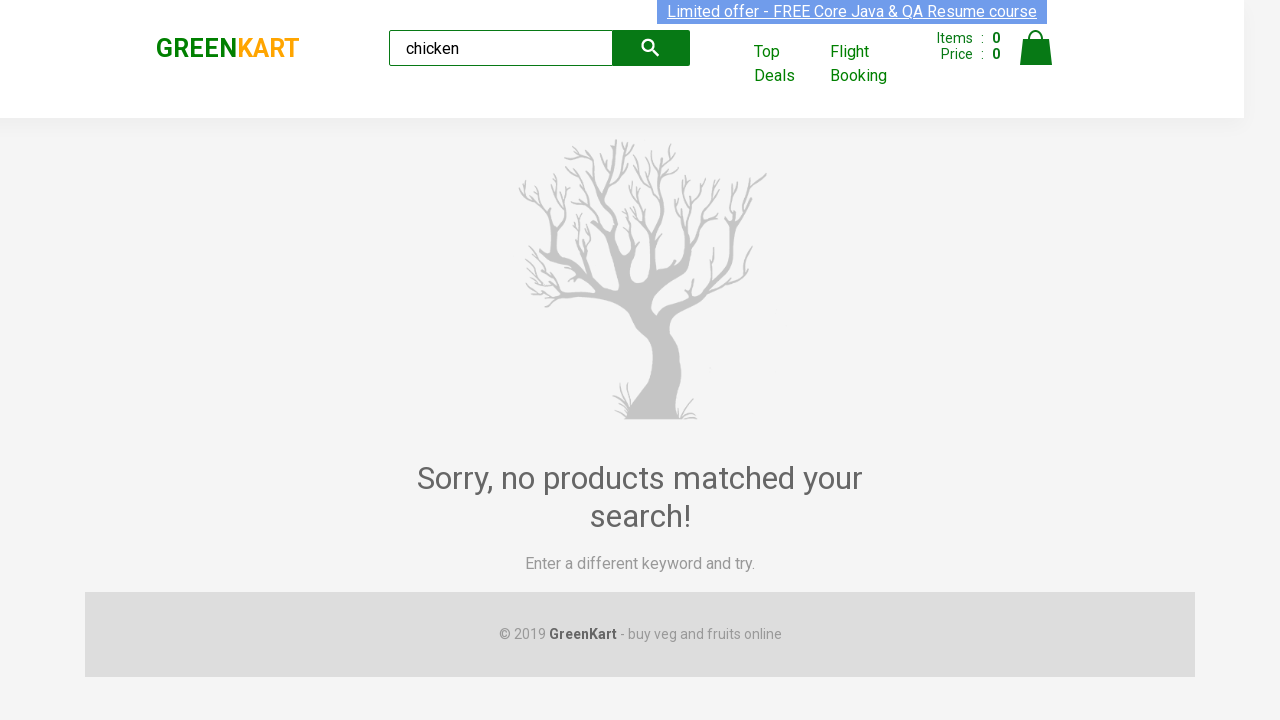

Waited for 'no products found' message to appear
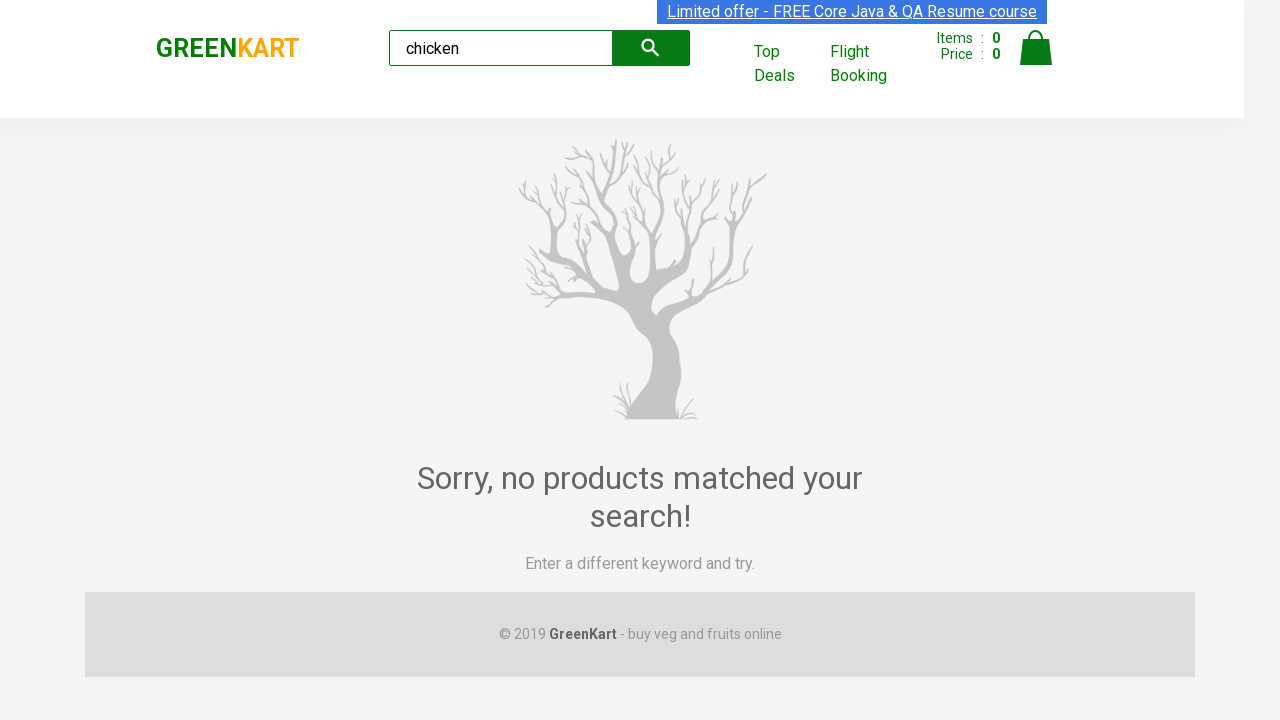

Verified 'Sorry, no products matched your search!' message is visible
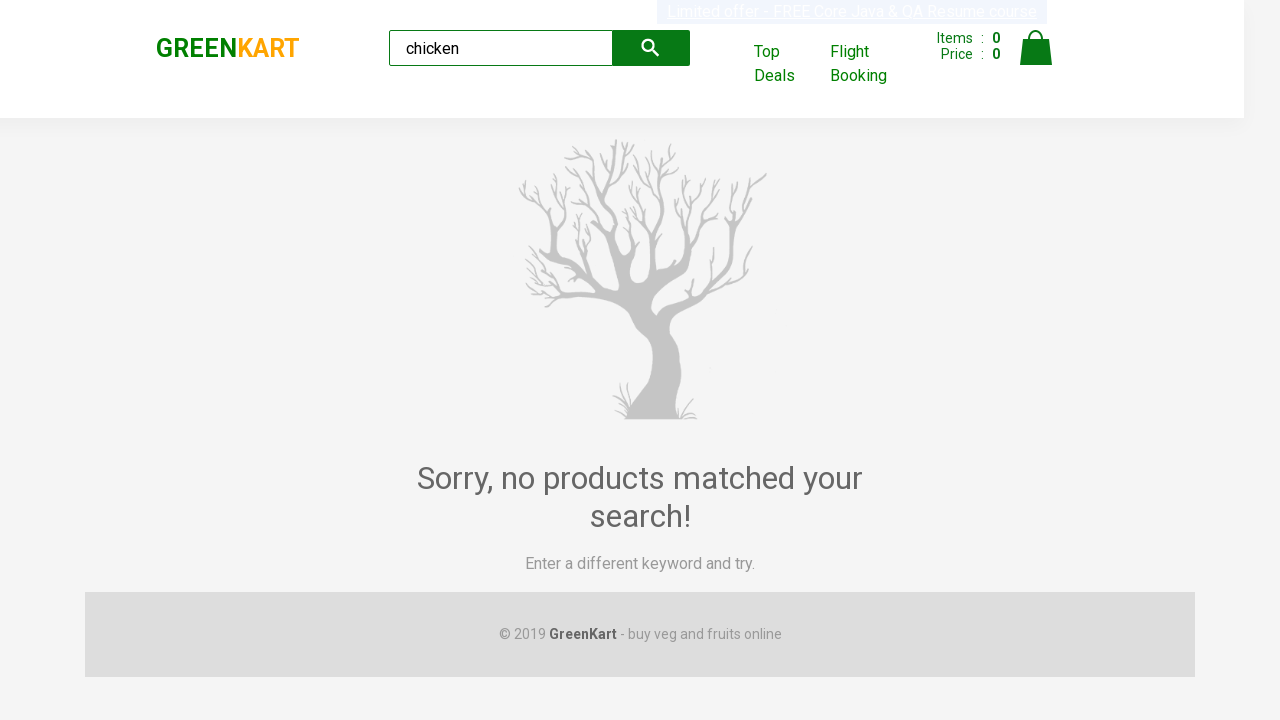

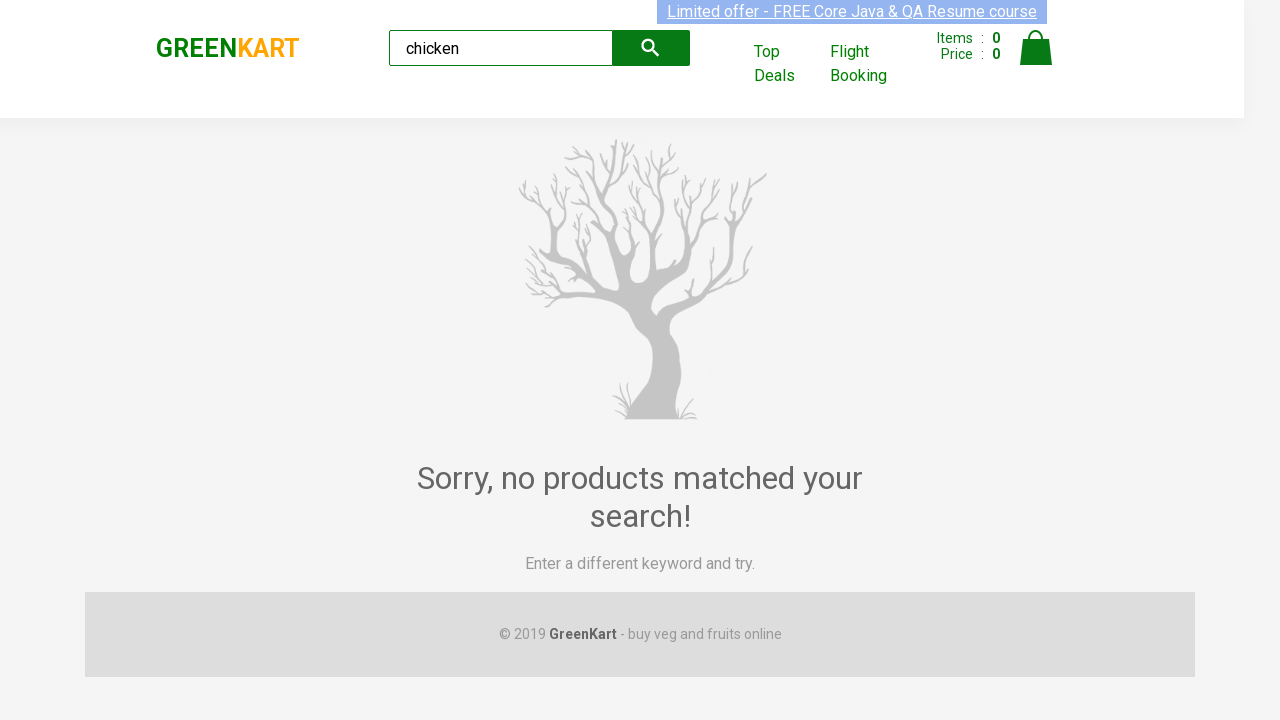